Navigates to the Selenium website and clicks on the Download link

Starting URL: https://www.selenium.dev/

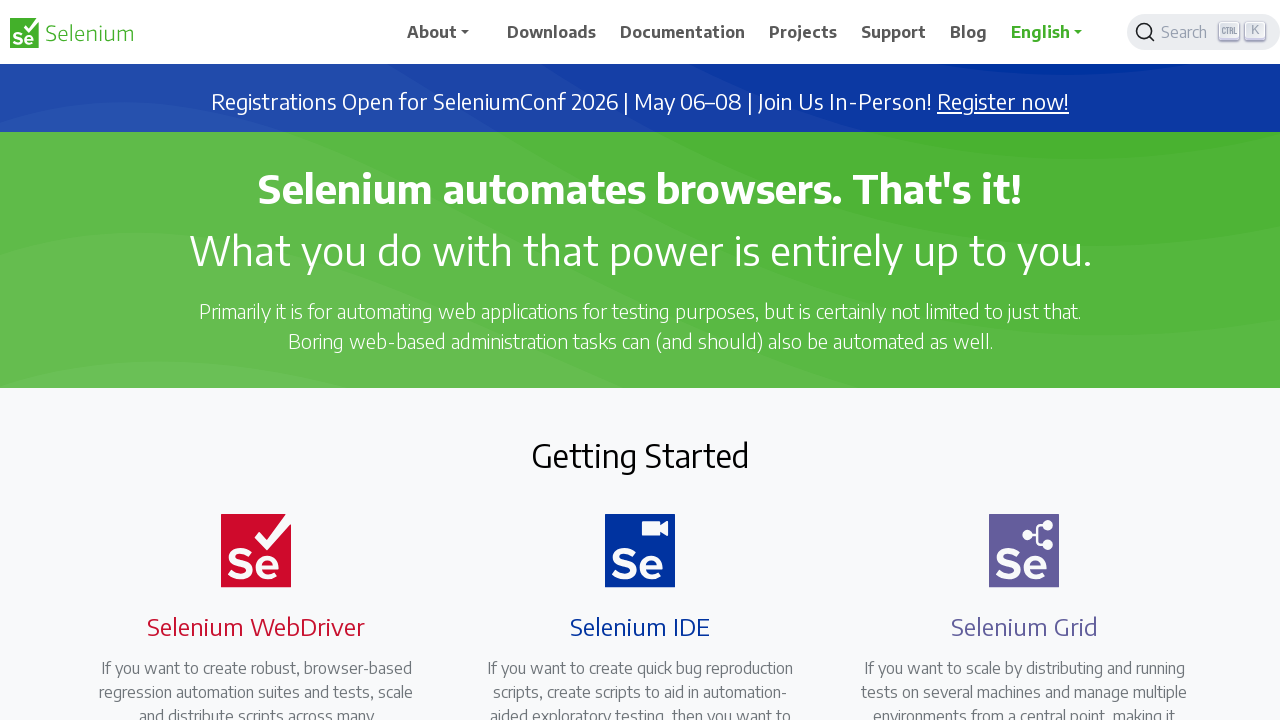

Navigated to Selenium website at https://www.selenium.dev/
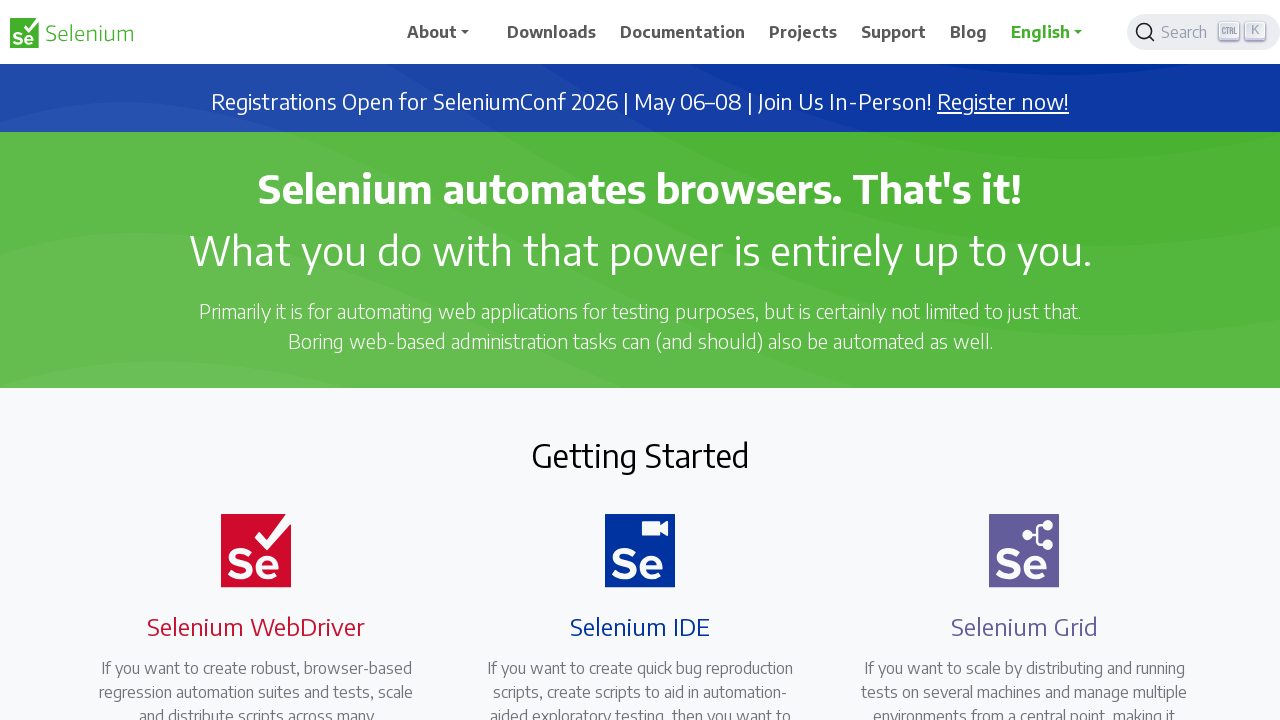

Clicked on the Download link at (552, 32) on a:has-text('Download')
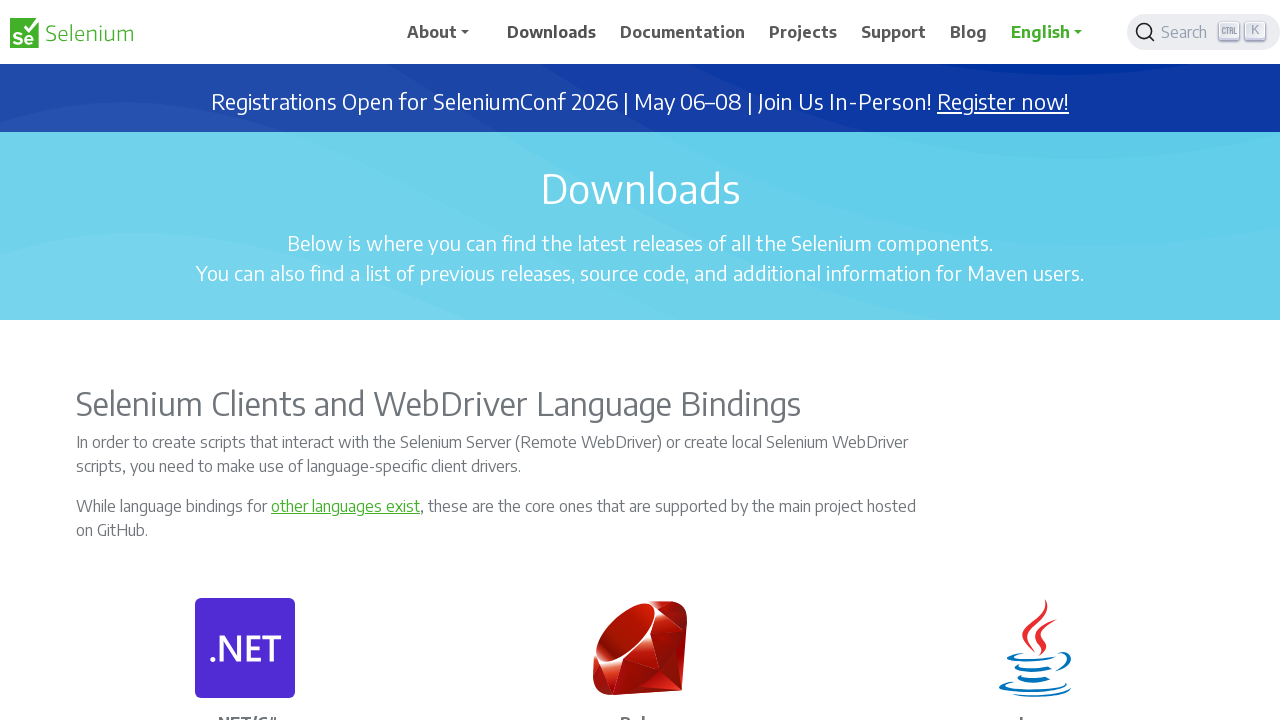

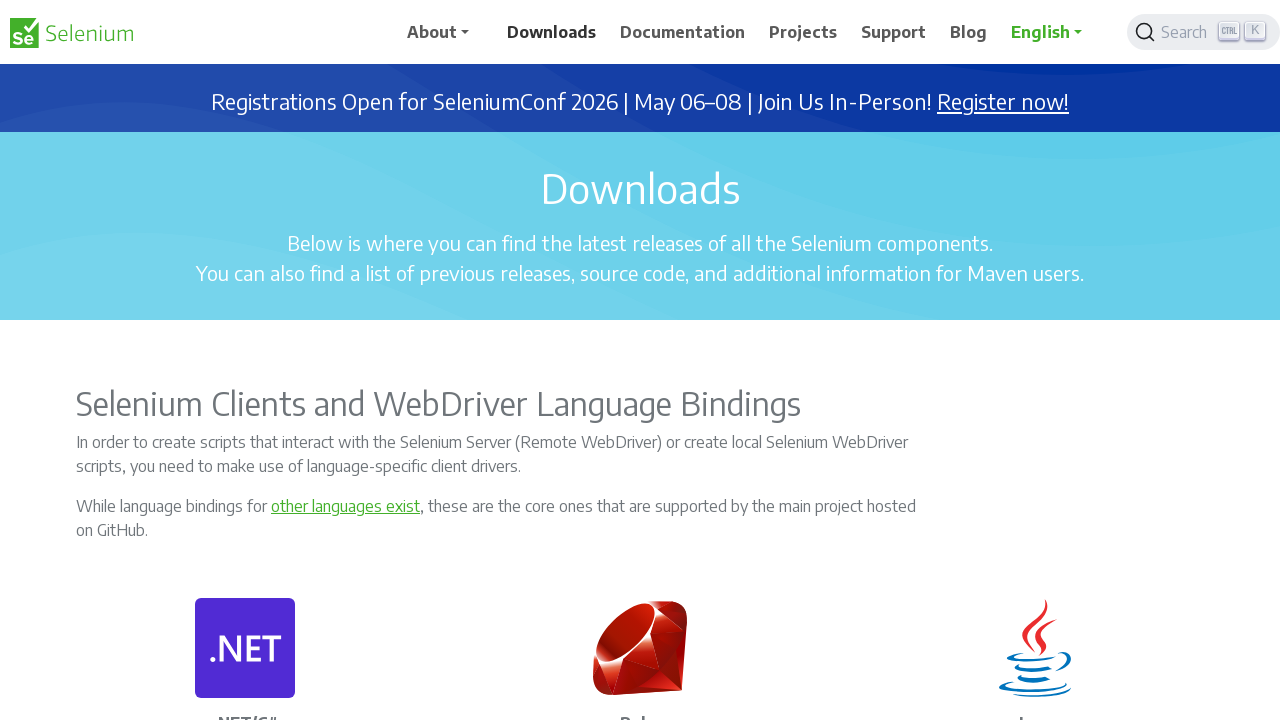